Tests login form behavior for a locked out user account and verifies the locked out error message

Starting URL: https://www.saucedemo.com

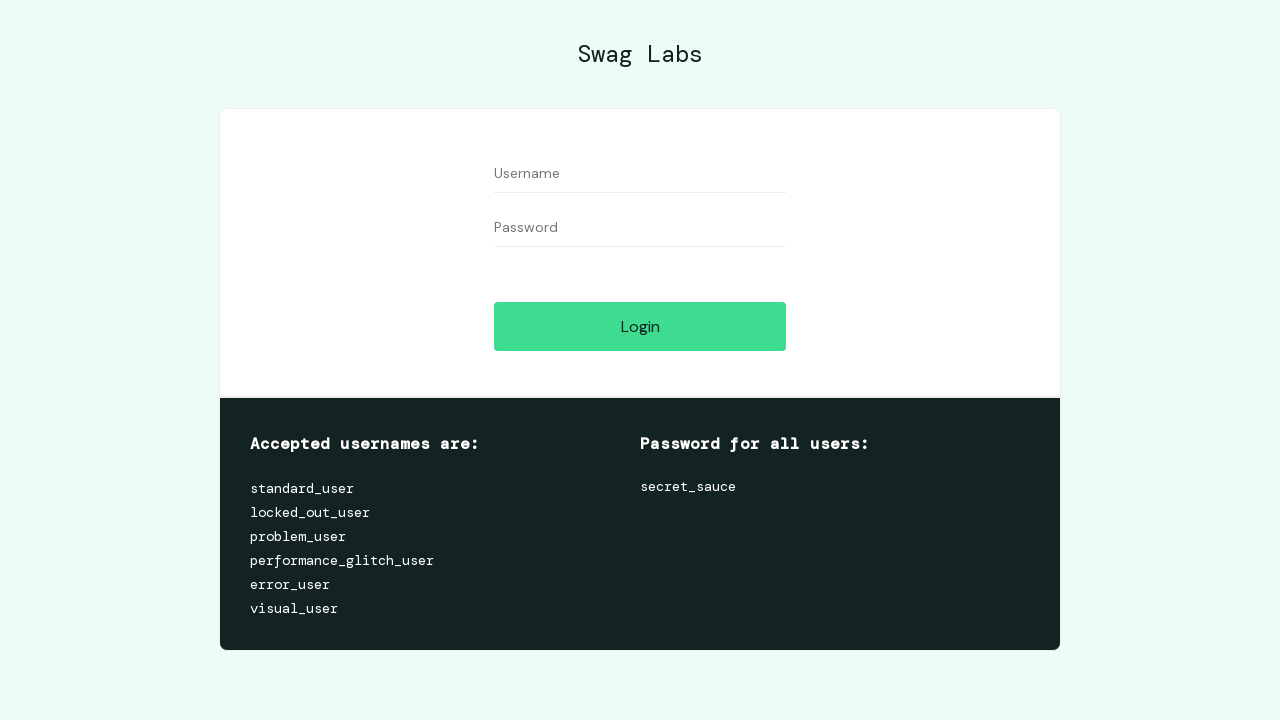

Username field is visible
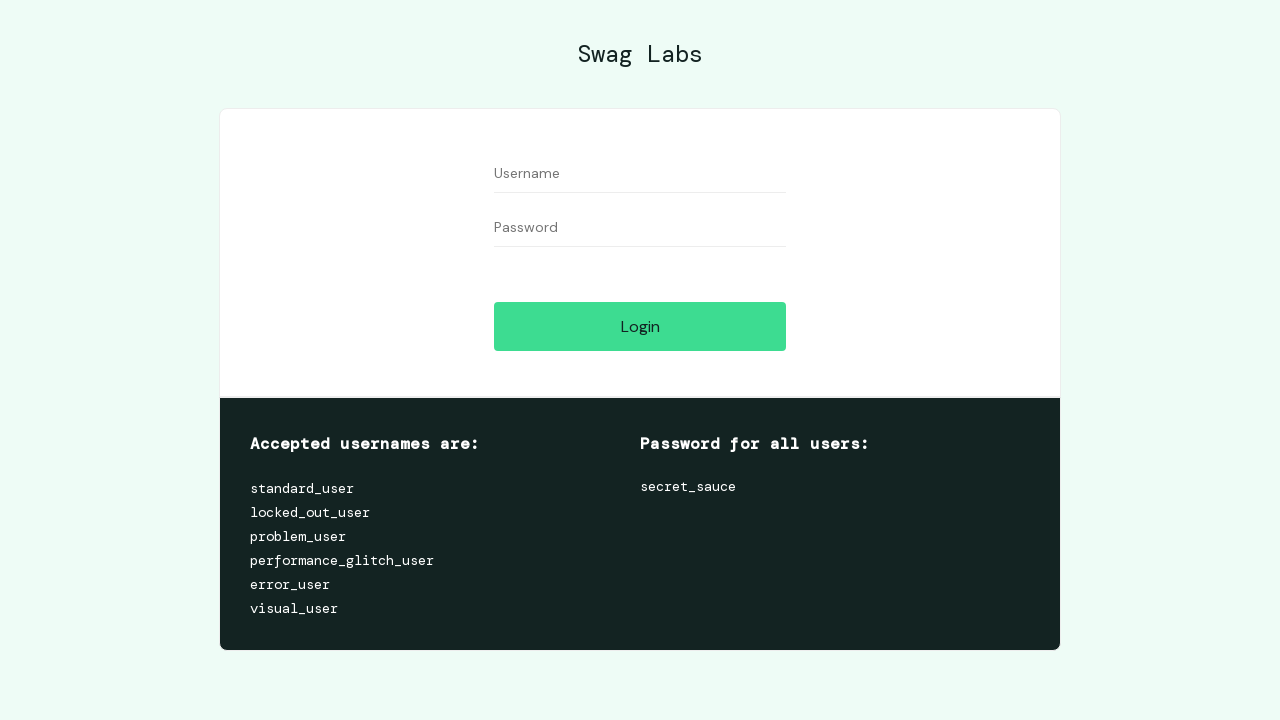

Filled username field with 'locked_out_user' on #user-name
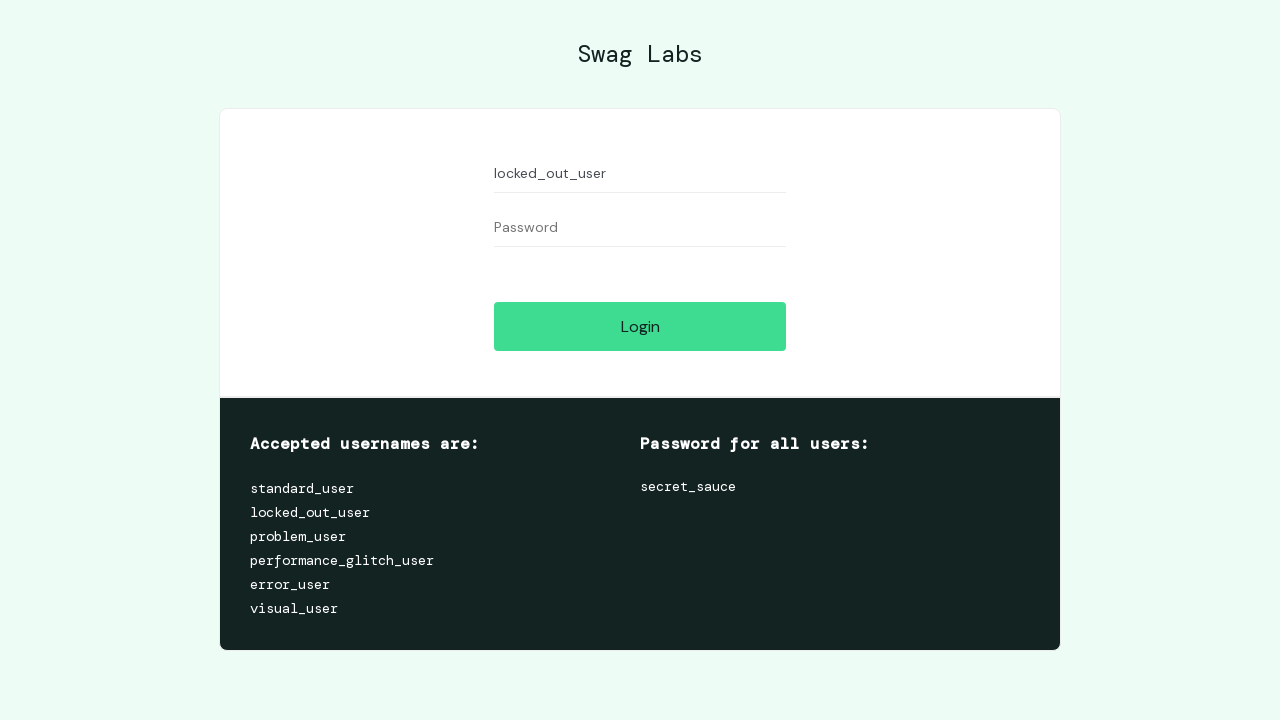

Password field is visible
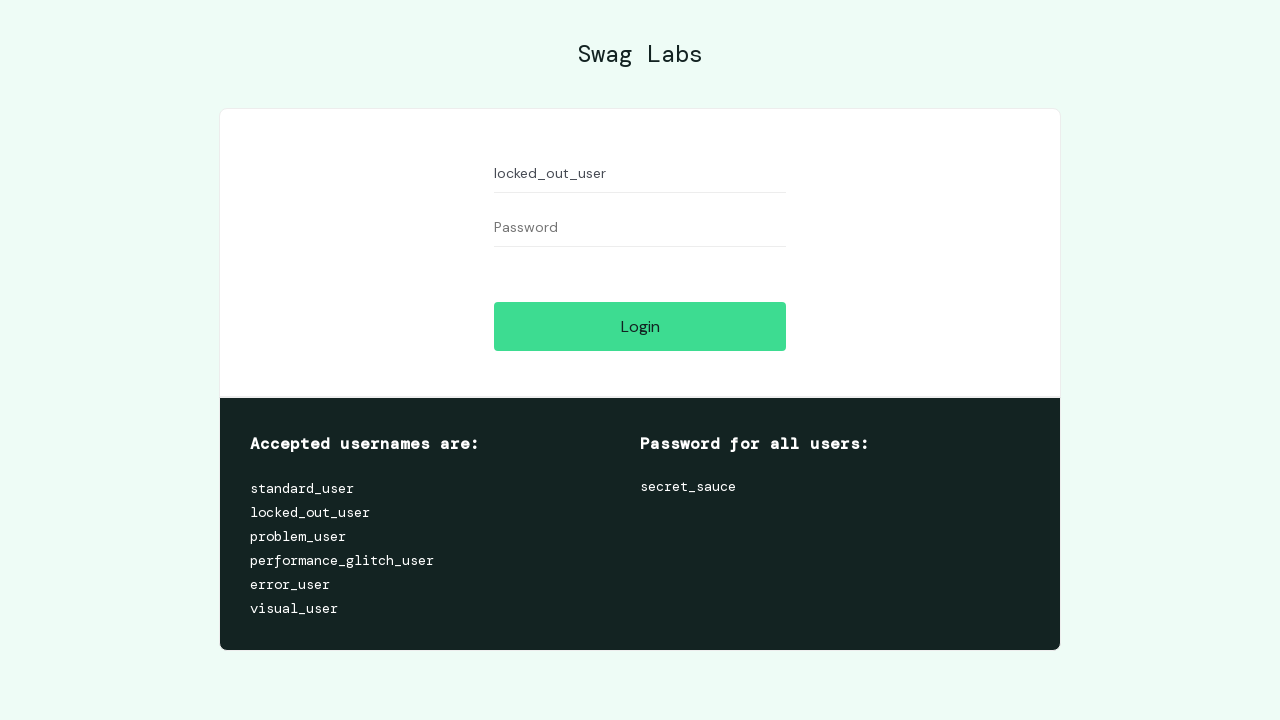

Filled password field with 'secret_sauce' on #password
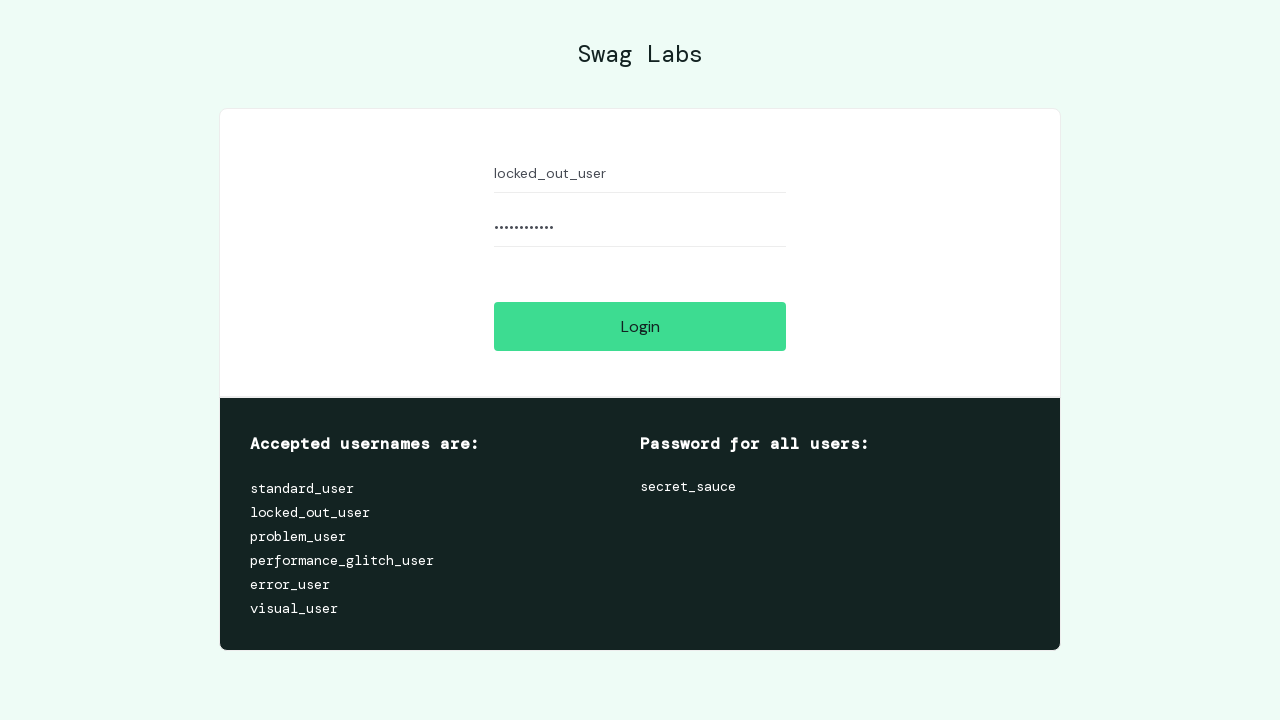

Clicked login button at (640, 326) on .submit-button
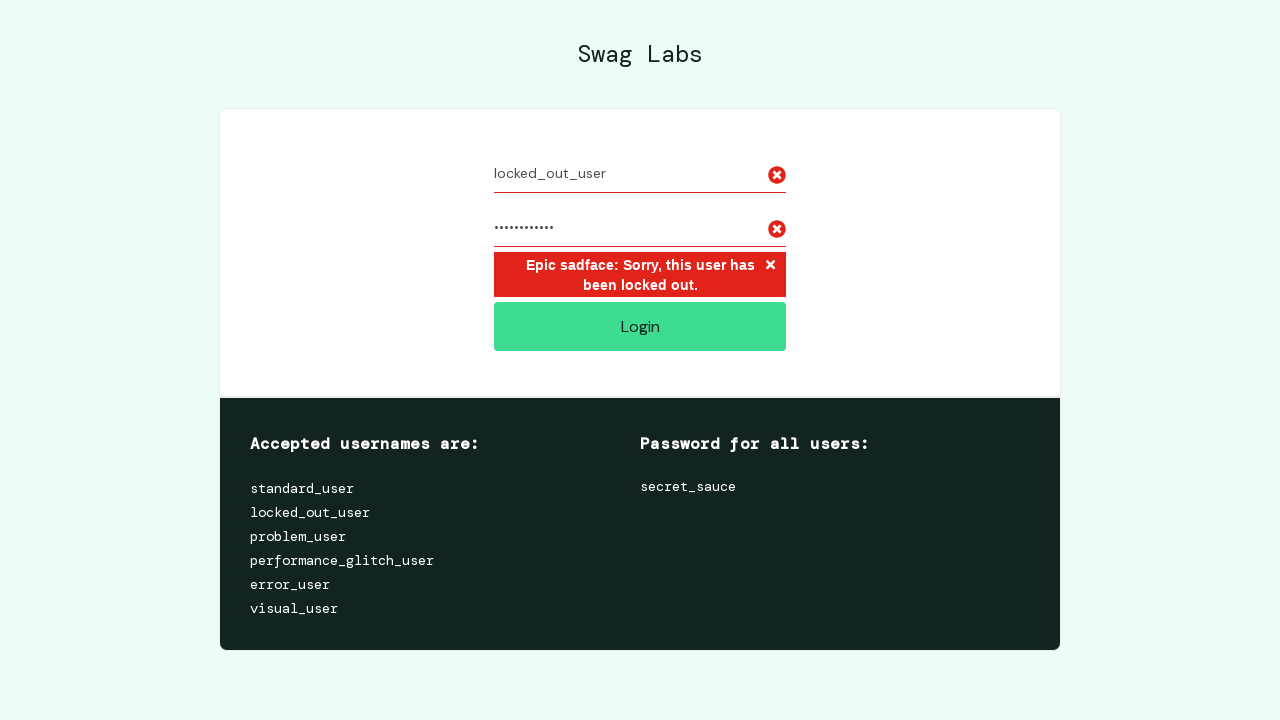

Locked out error message appeared
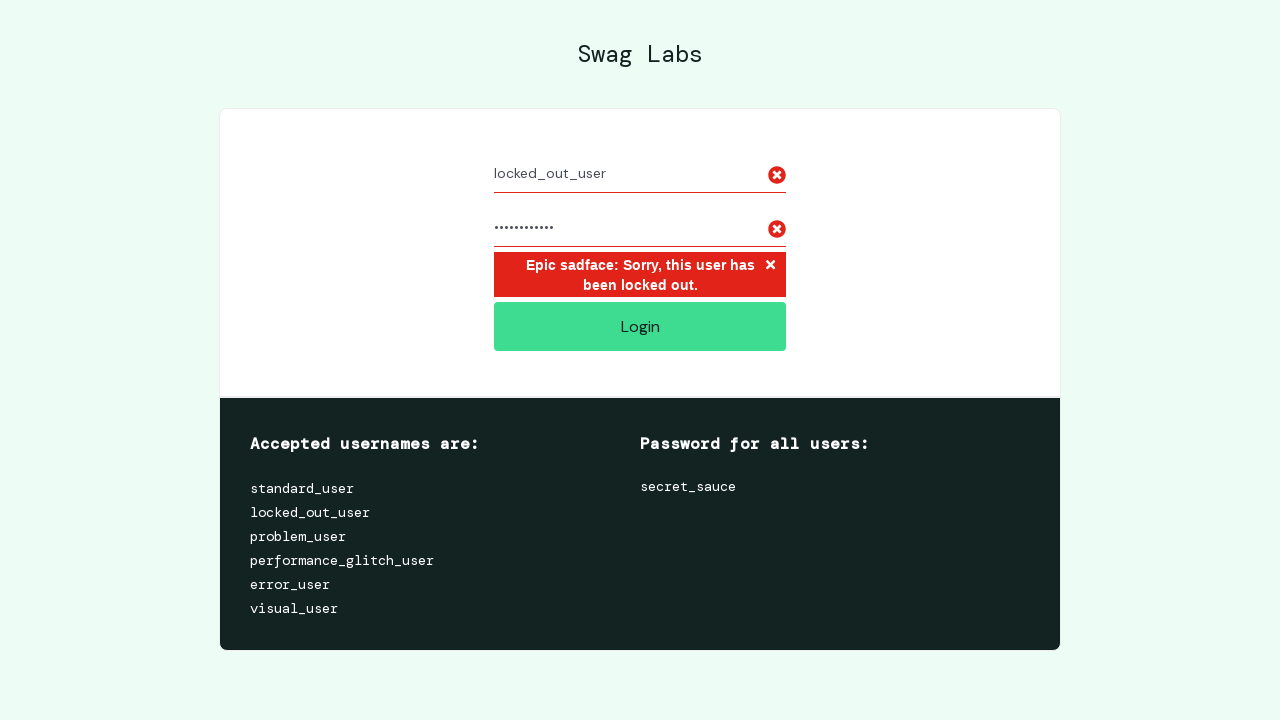

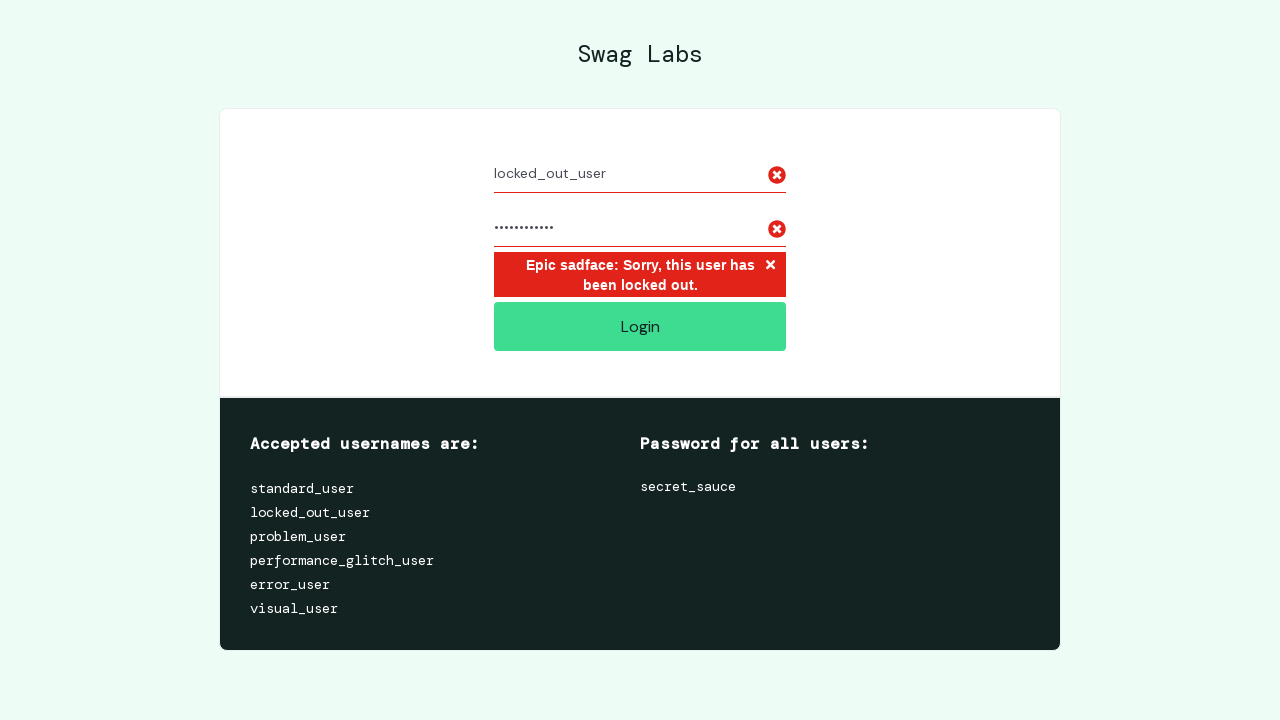